Tests dynamic dropdown functionality on a flight booking practice page by selecting origin and destination stations from cascading dropdowns

Starting URL: https://rahulshettyacademy.com/dropdownsPractise

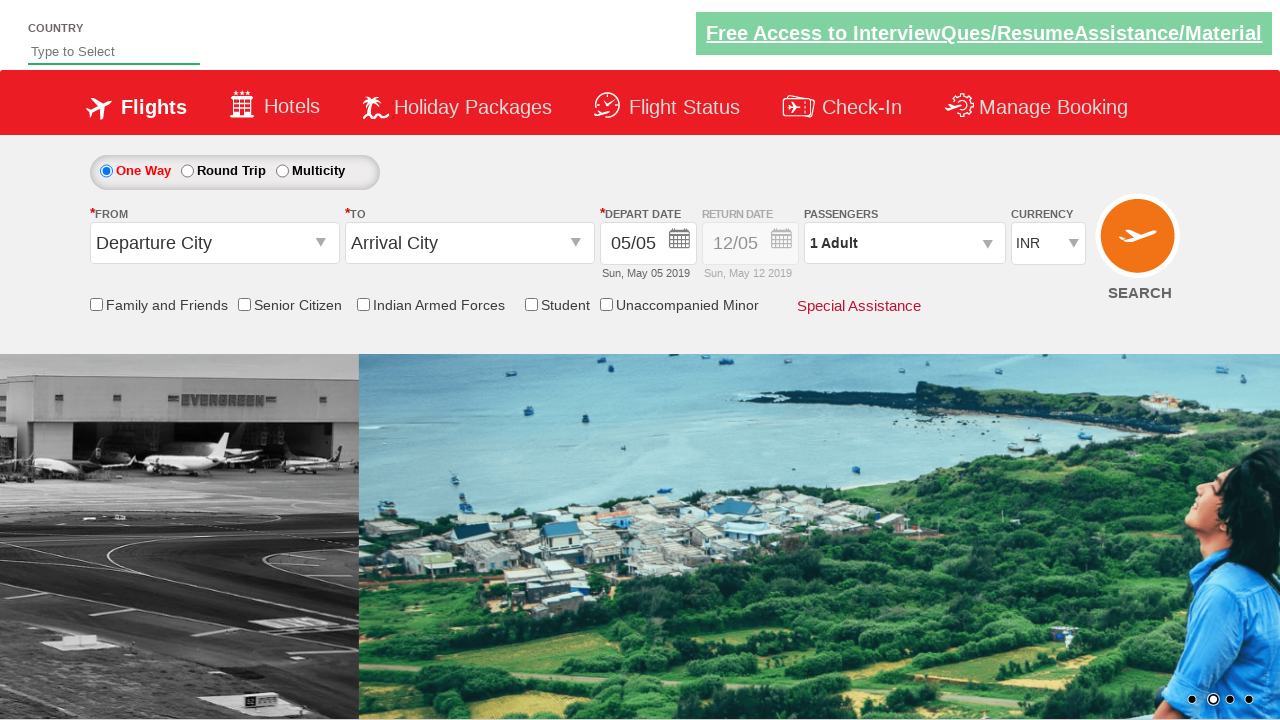

Clicked on origin station dropdown to open it at (214, 243) on #ctl00_mainContent_ddl_originStation1_CTXT
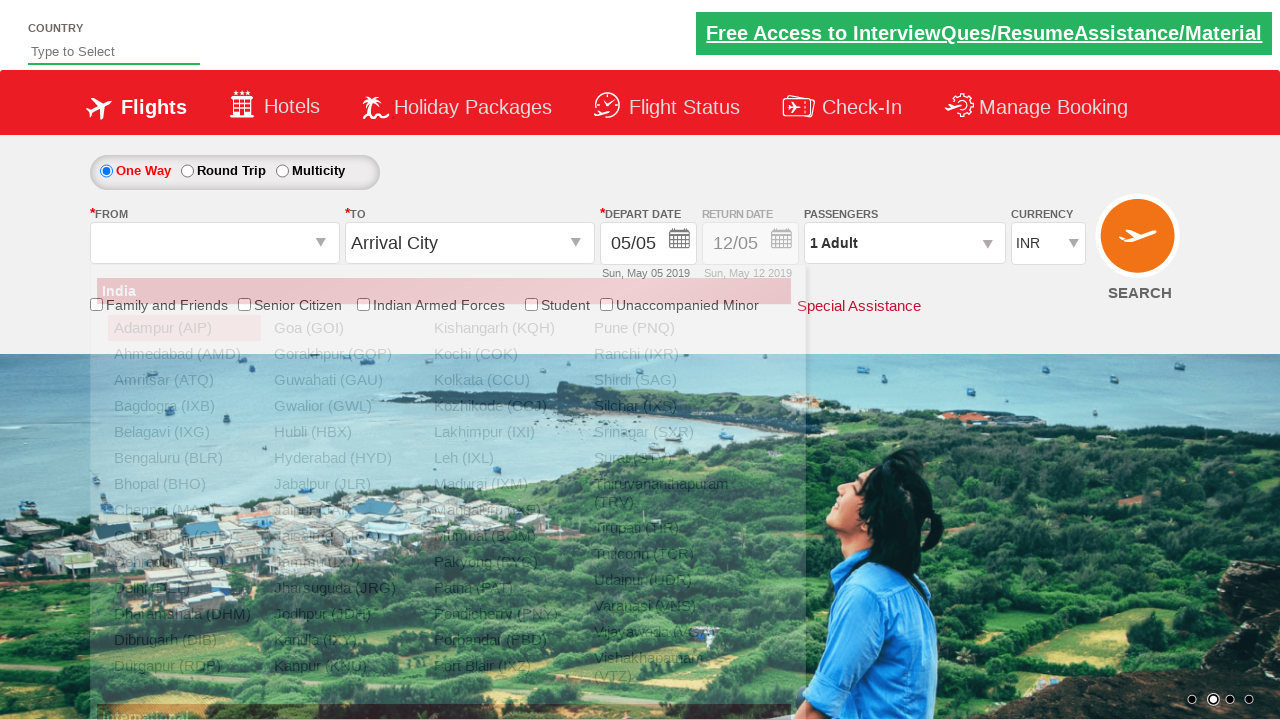

Selected MAA (Chennai) as origin station from dropdown at (184, 510) on xpath=//div[@id='glsctl00_mainContent_ddl_originStation1_CTNR']//a[@value='MAA']
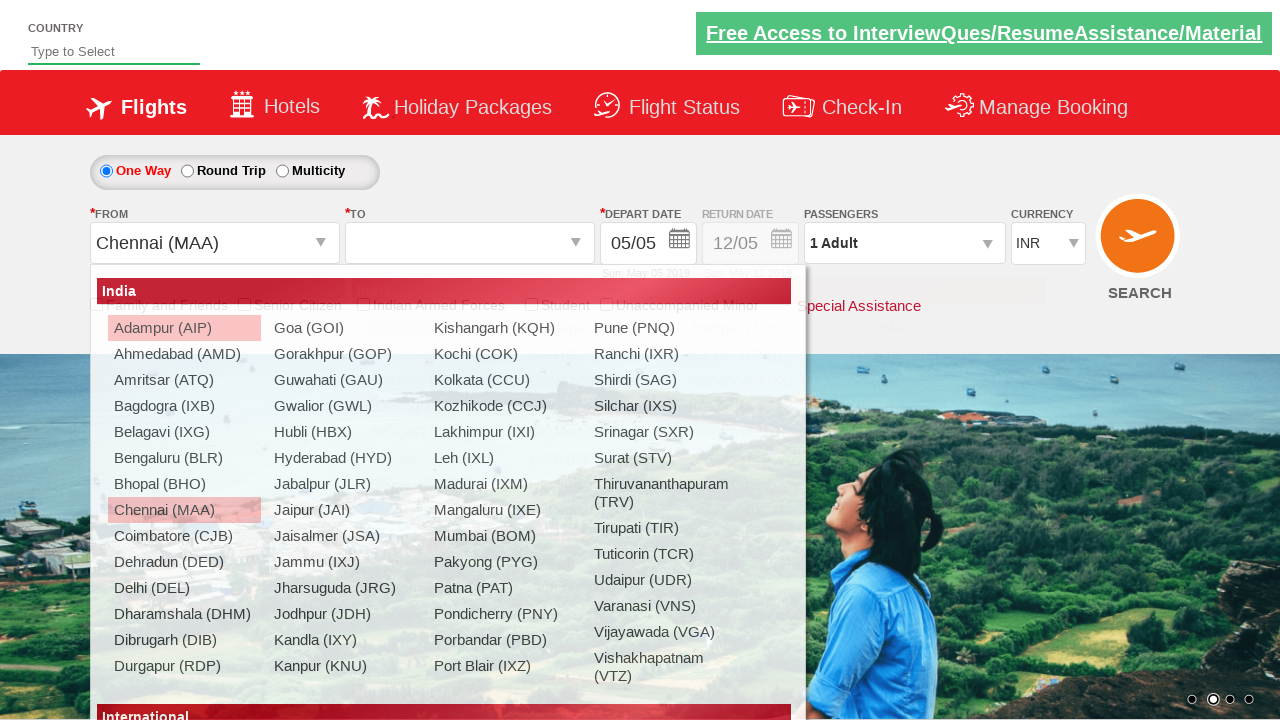

Waited for destination dropdown to be ready
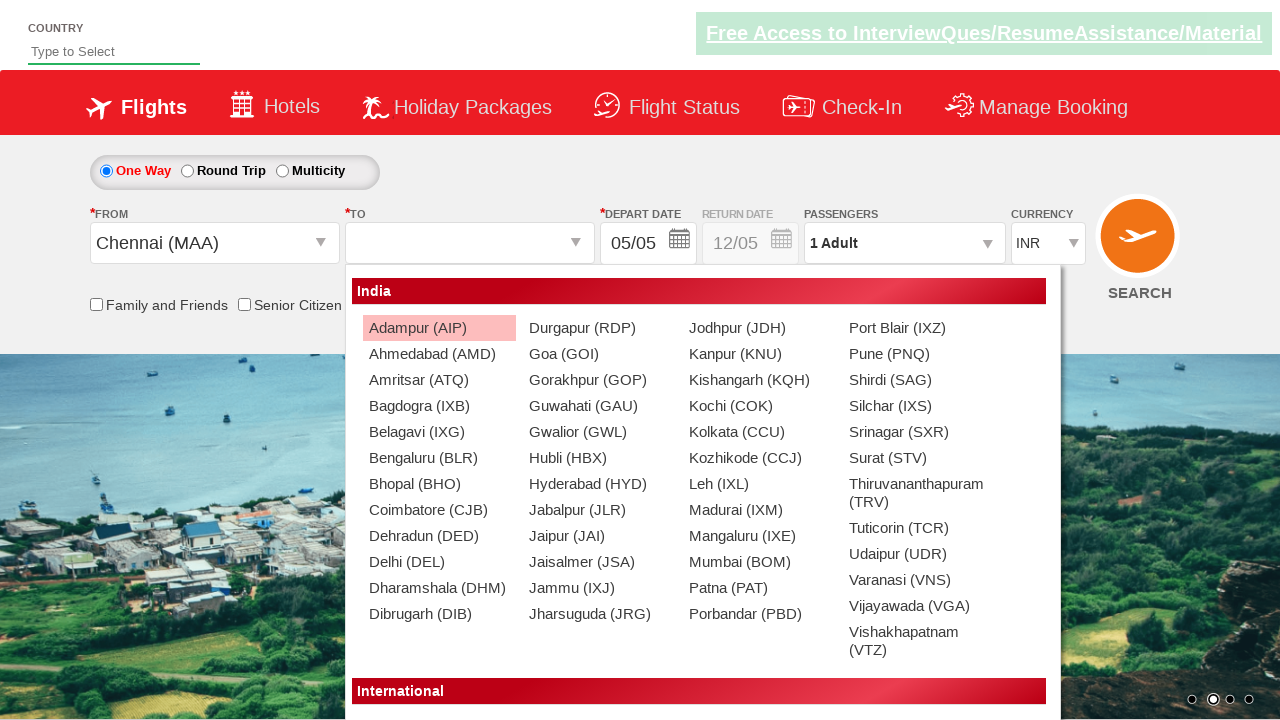

Selected BHO (Bhopal) as destination station from dropdown at (439, 484) on xpath=//div[@id='glsctl00_mainContent_ddl_destinationStation1_CTNR']//a[@value='
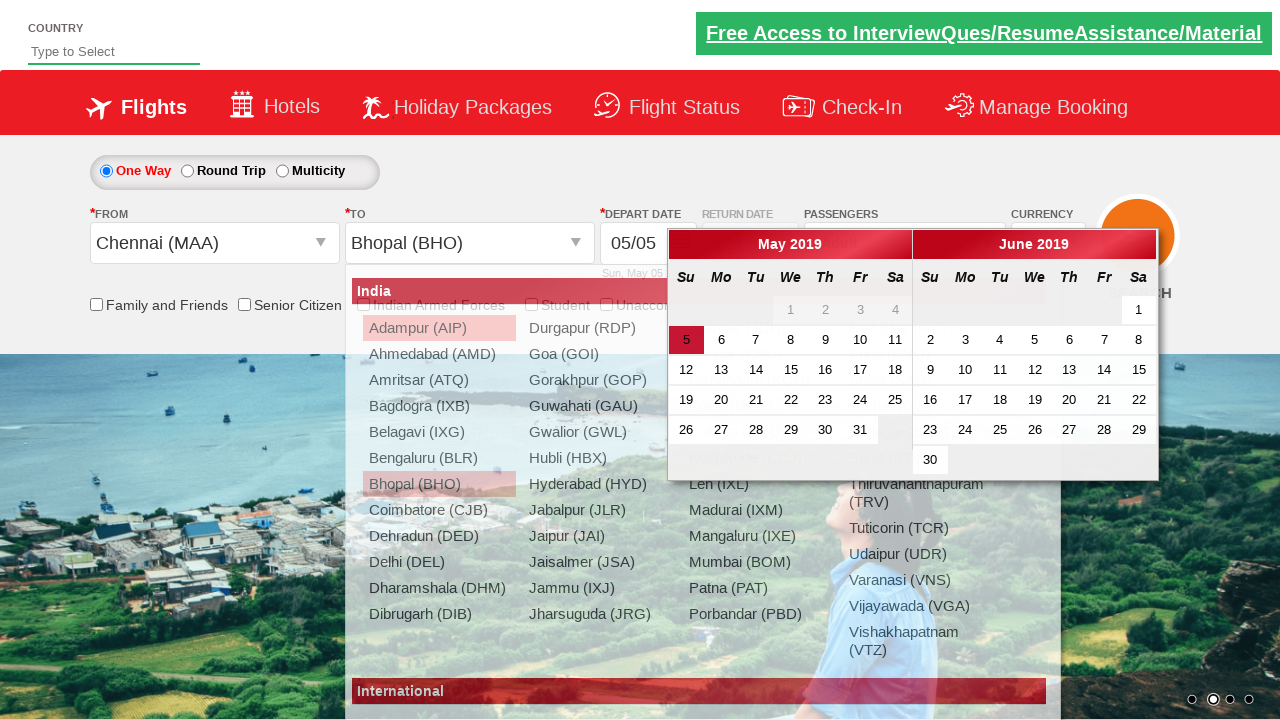

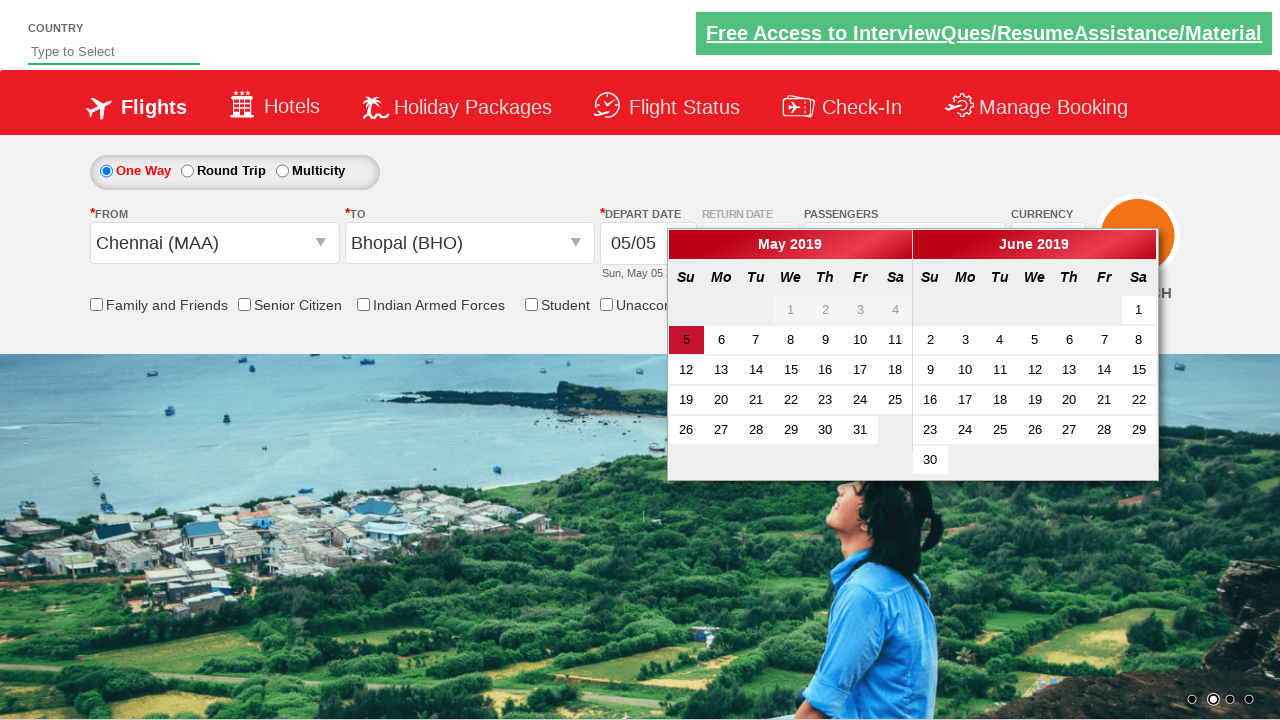